Tests a practice form by filling in name, email, password fields, selecting gender from dropdown, clicking a checkbox and radio button, then submitting the form and verifying success message

Starting URL: https://rahulshettyacademy.com/angularpractice

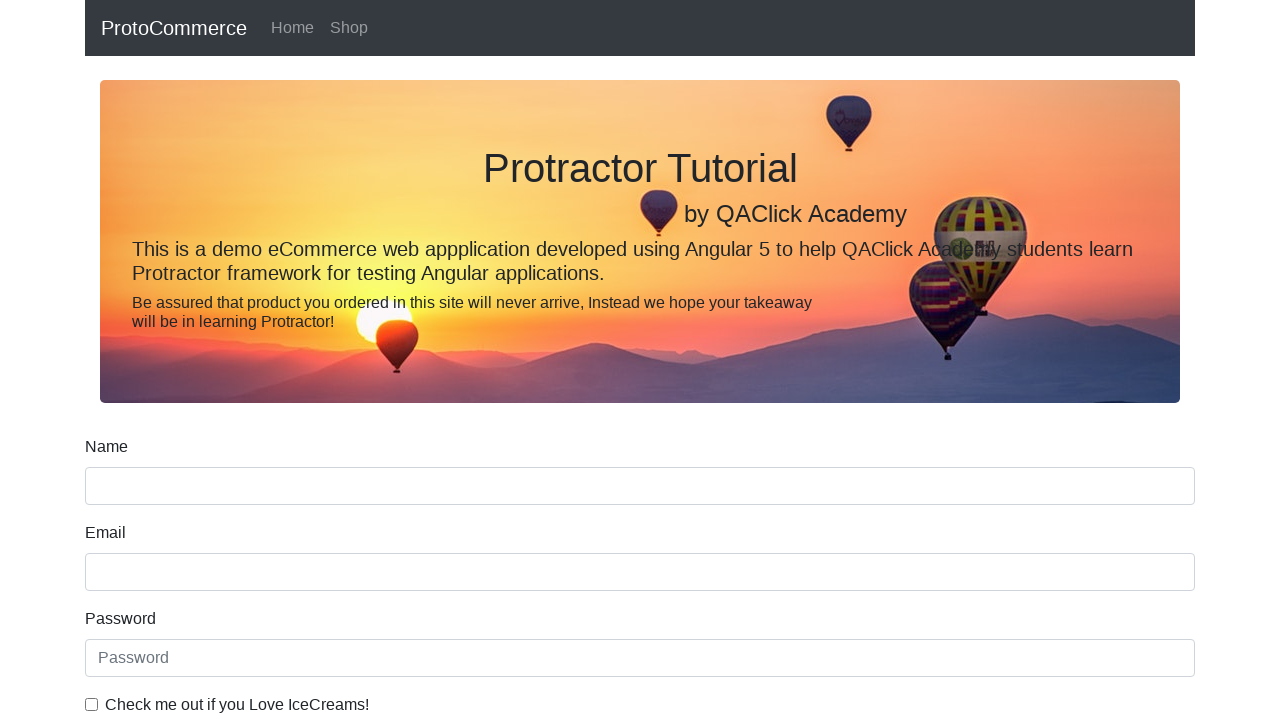

Filled name field with 'John Smith' on input[name='name']
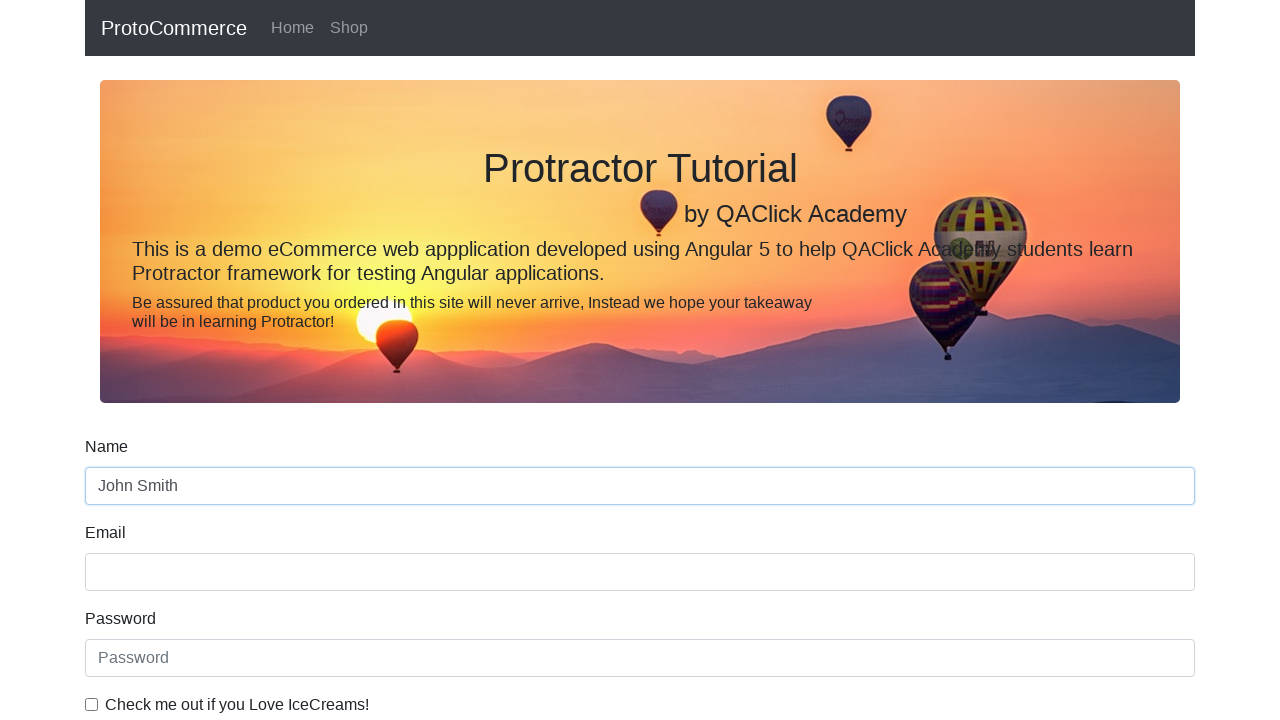

Filled email field with 'john.smith@example.com' on input[name='email']
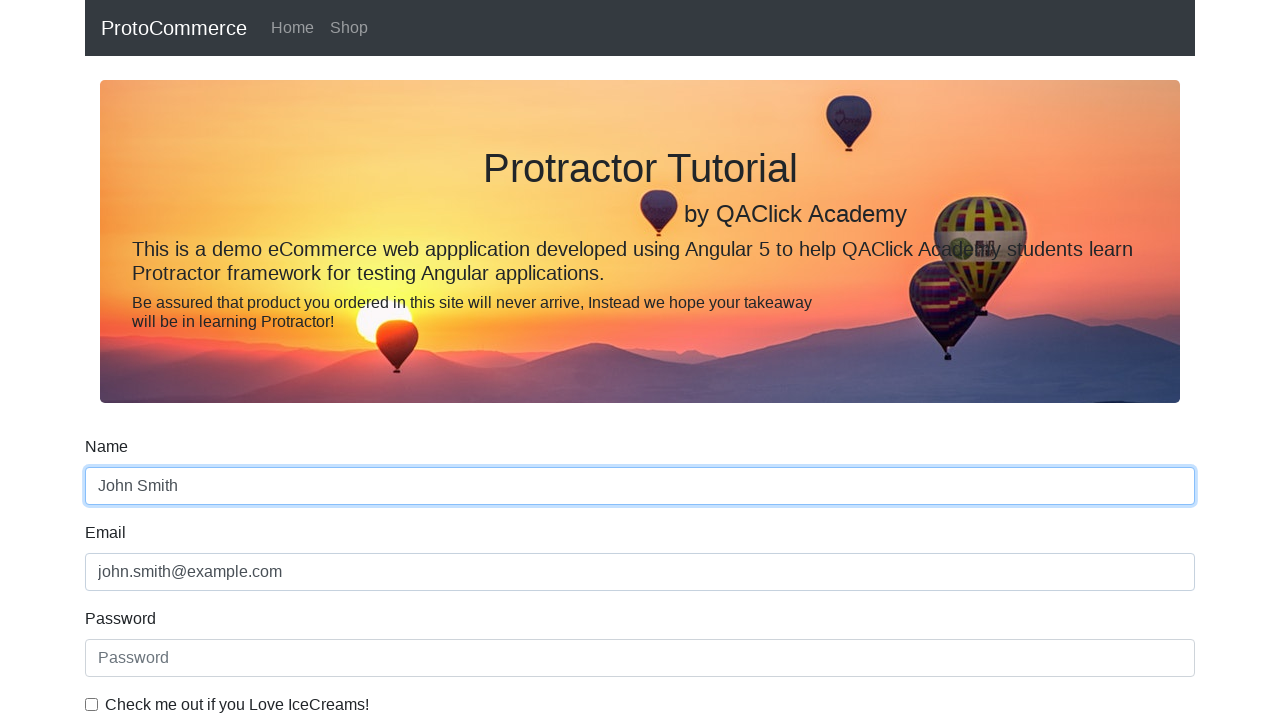

Filled password field with 'TestPassword123' on #exampleInputPassword1
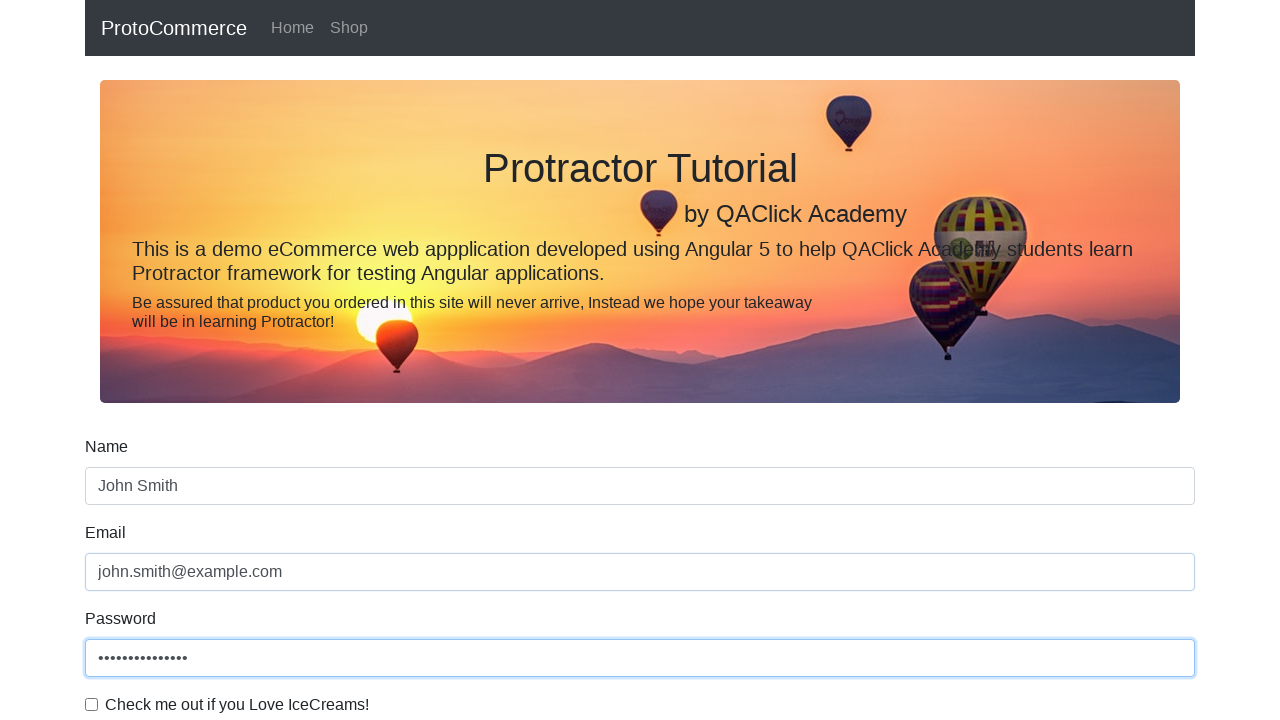

Clicked checkbox to agree to terms at (92, 704) on #exampleCheck1
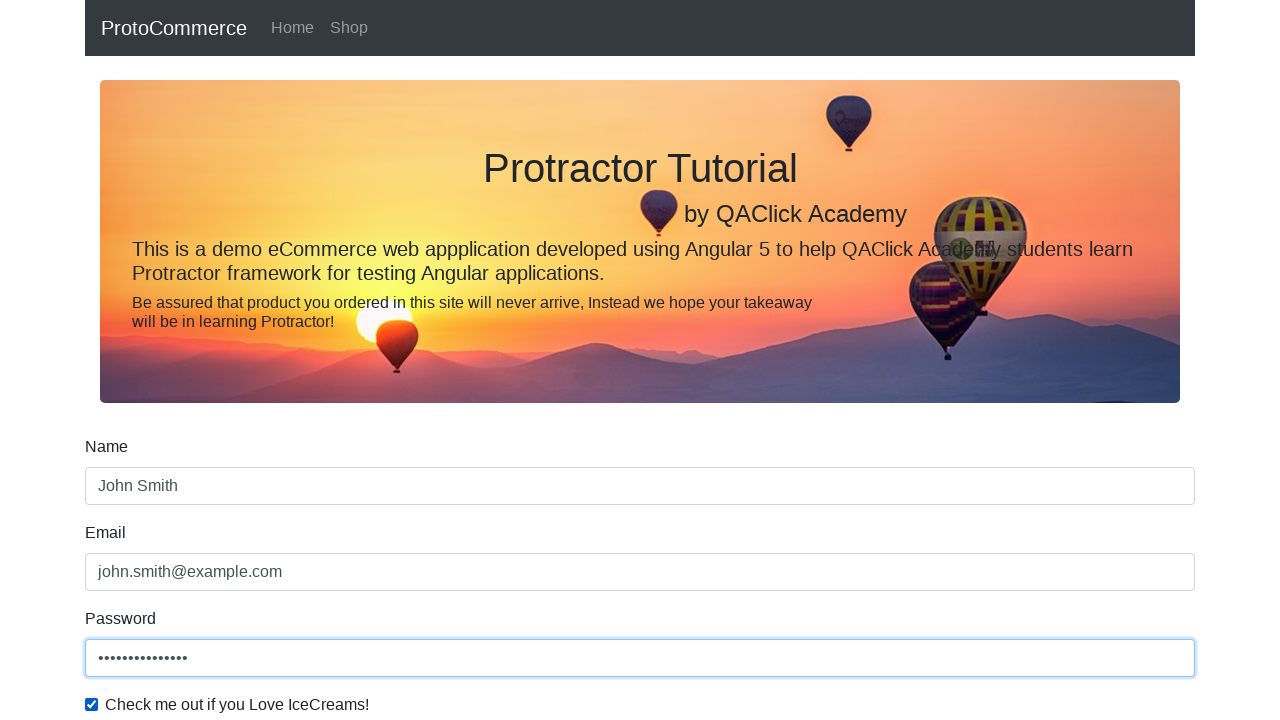

Selected gender dropdown option by index 1 on #exampleFormControlSelect1
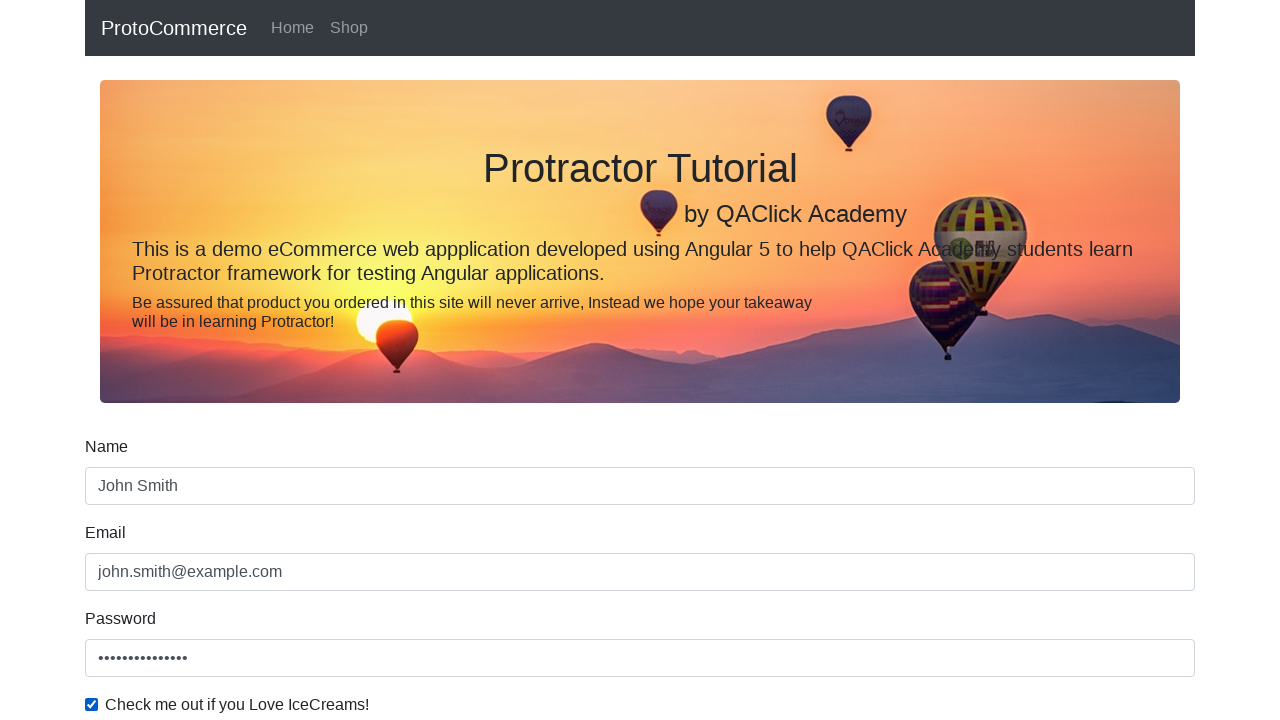

Waited 1 second for page to stabilize
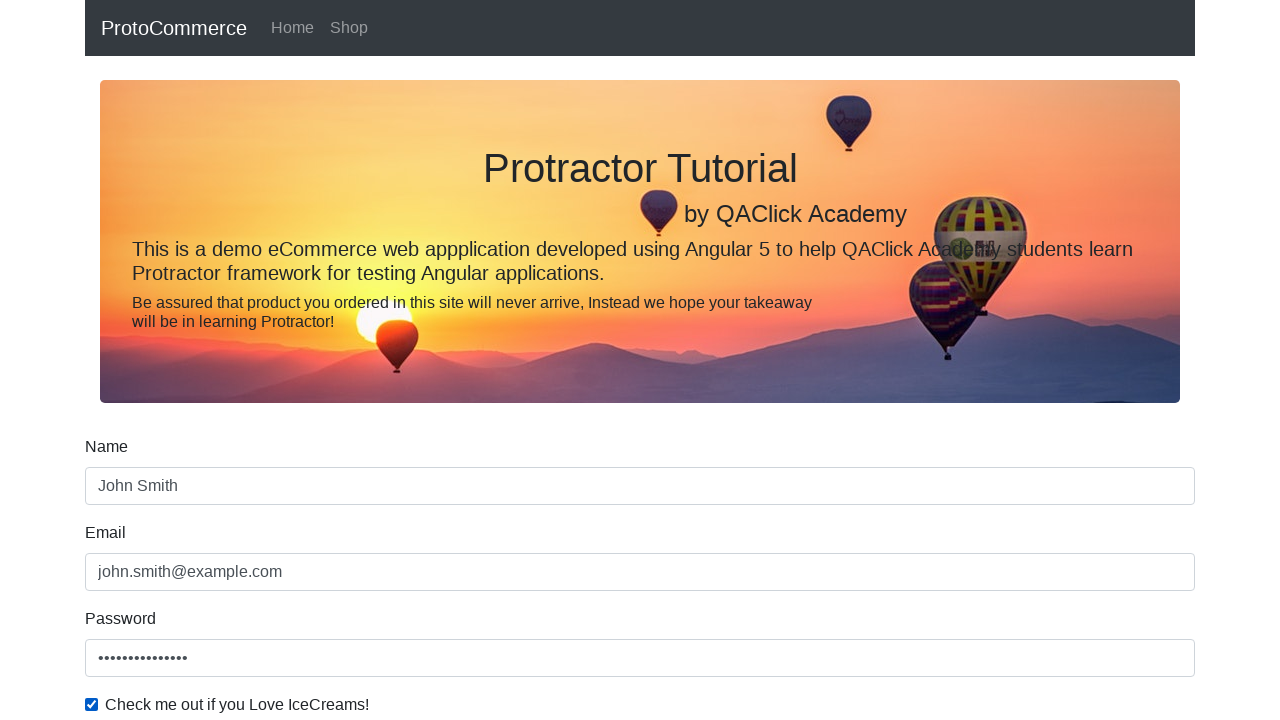

Selected 'Male' from gender dropdown on #exampleFormControlSelect1
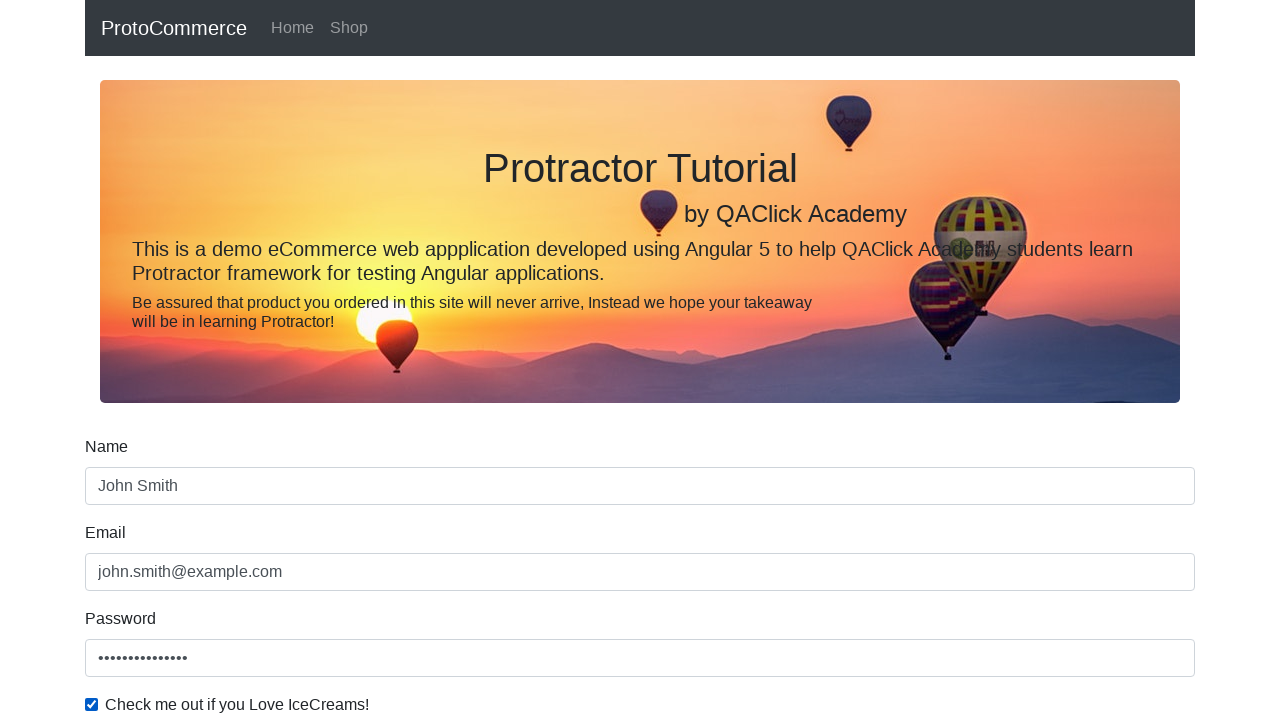

Clicked radio button for gender selection at (238, 360) on #inlineRadio1
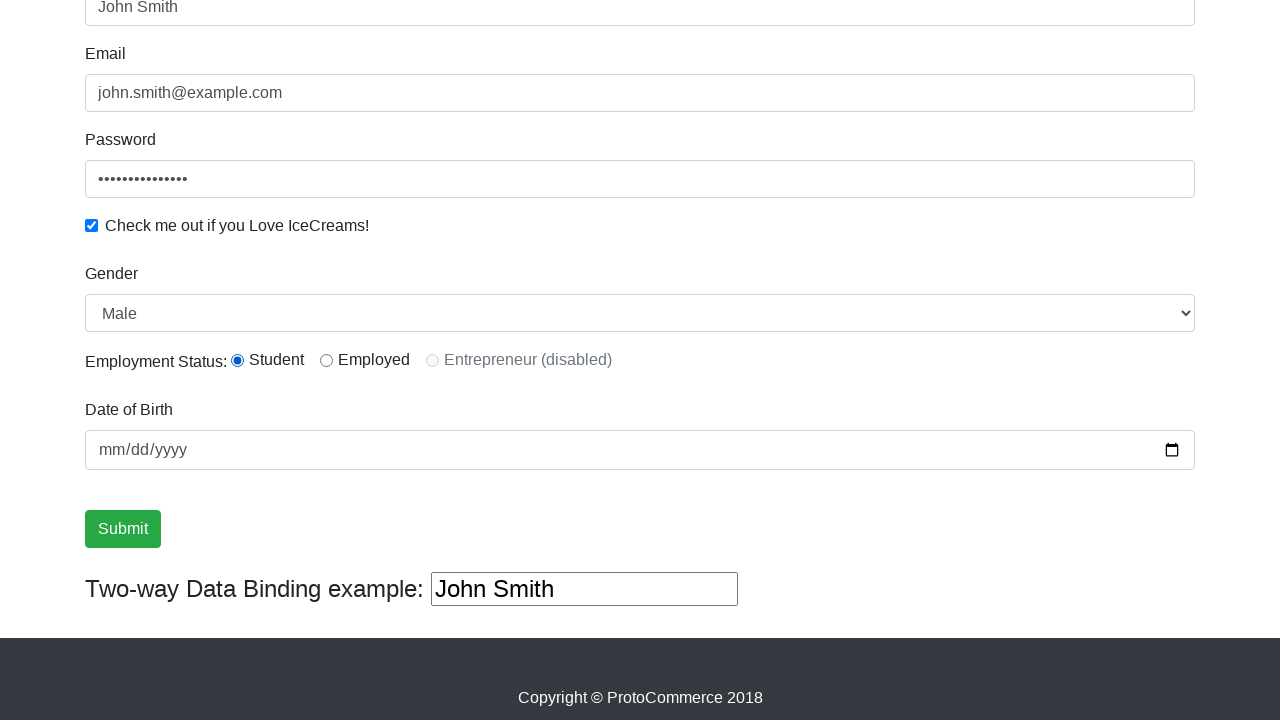

Clicked submit button to submit the form at (123, 529) on input[type='submit']
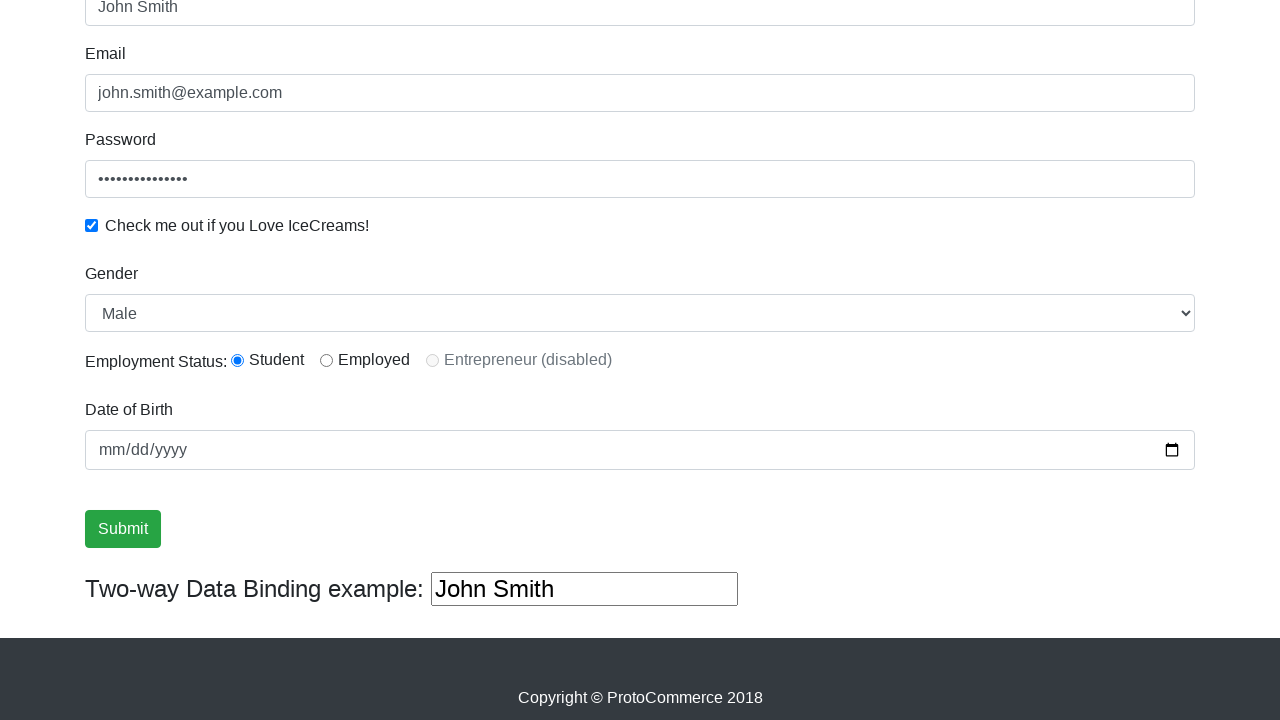

Success alert message appeared after form submission
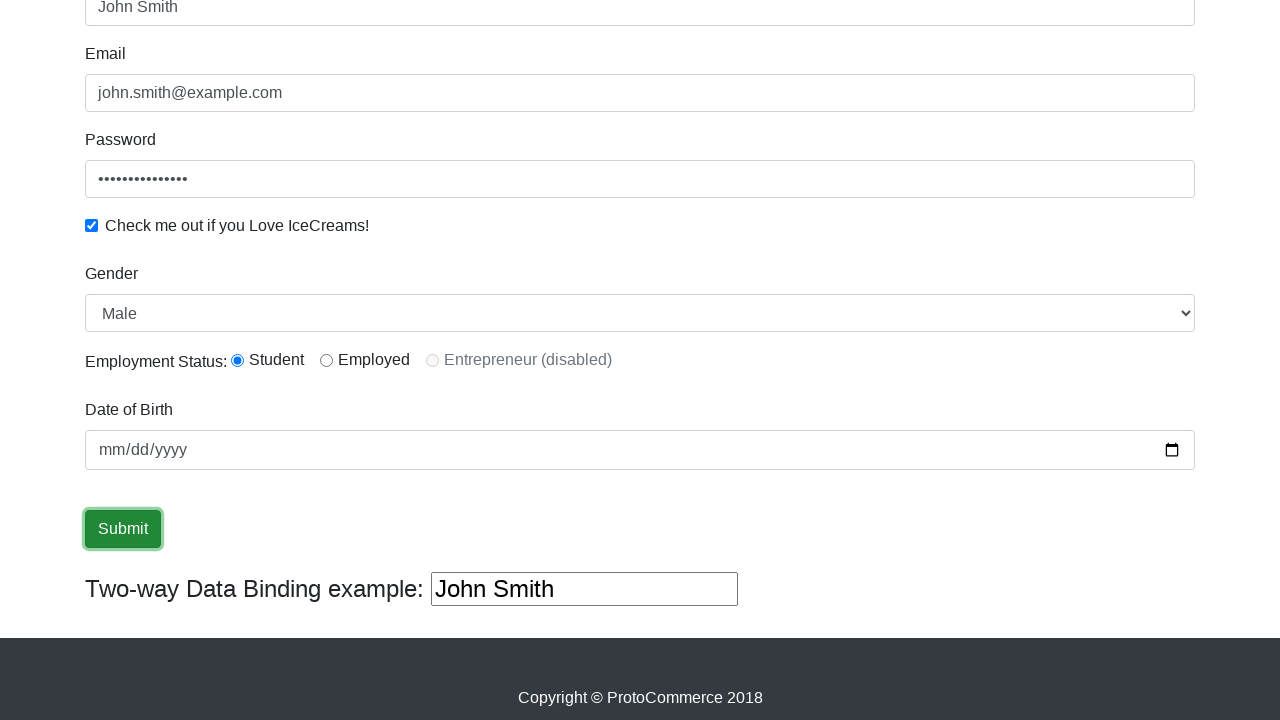

Retrieved success message text content
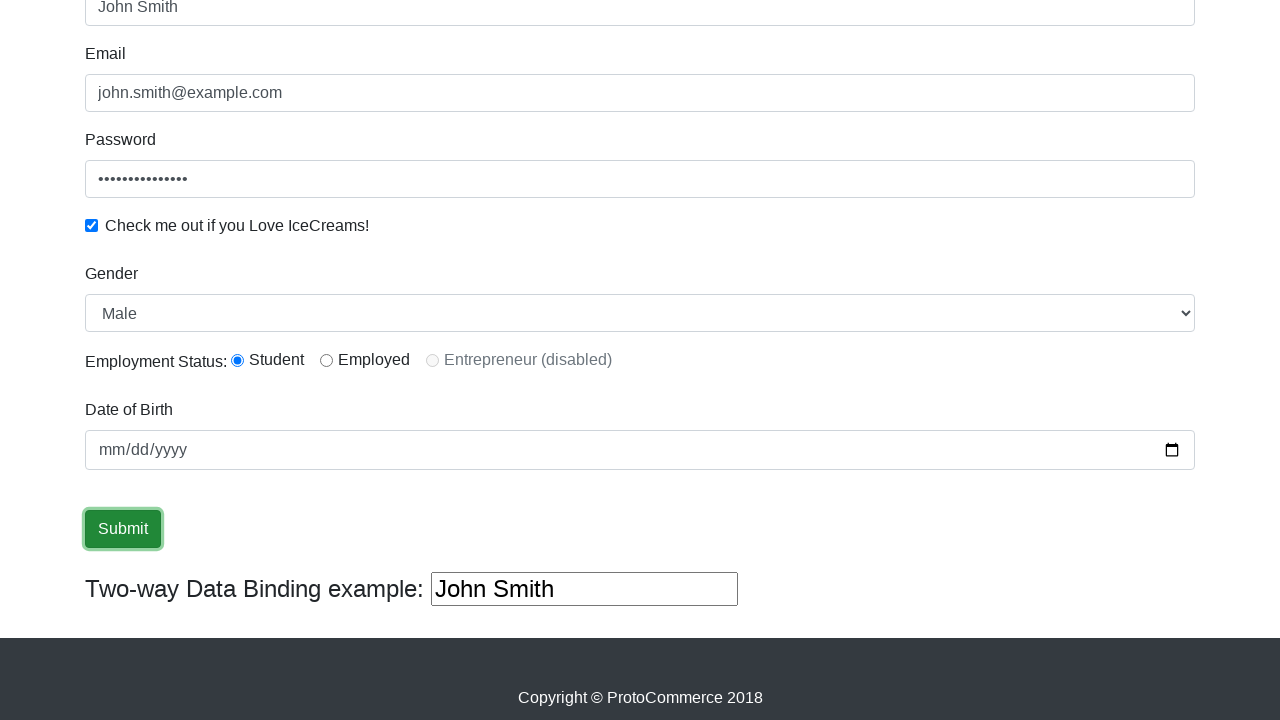

Verified success message contains 'success' text
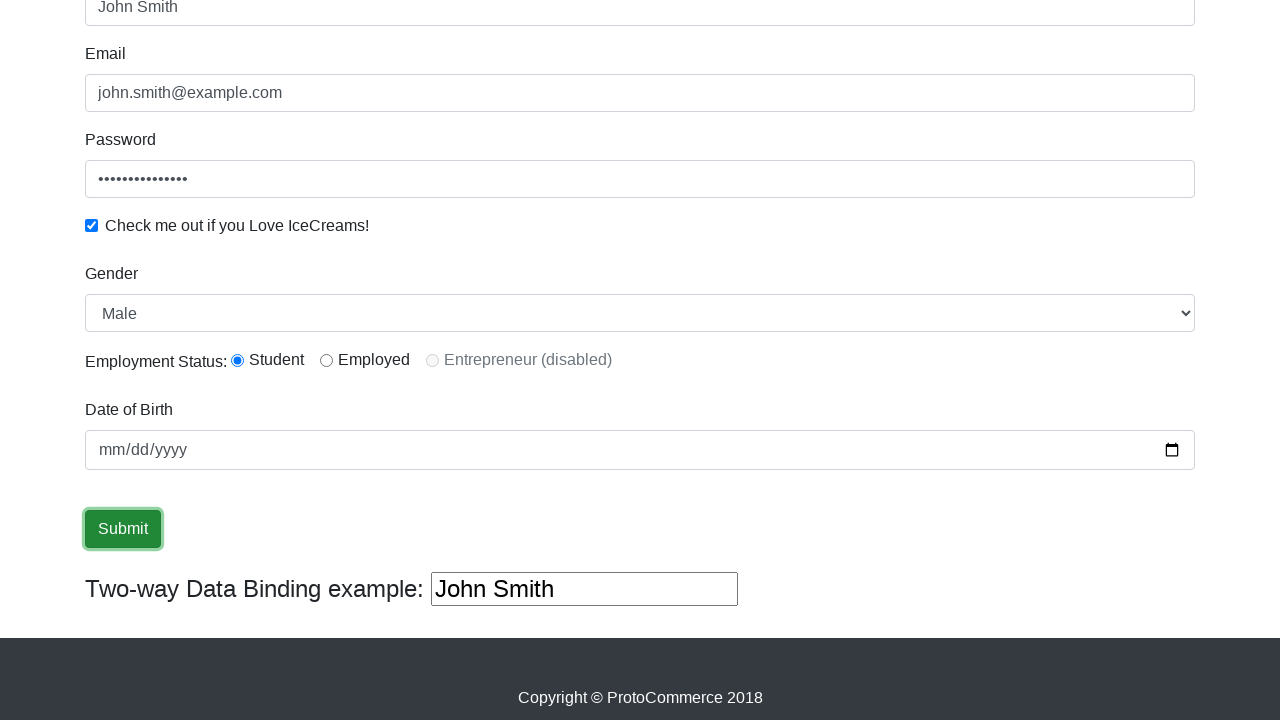

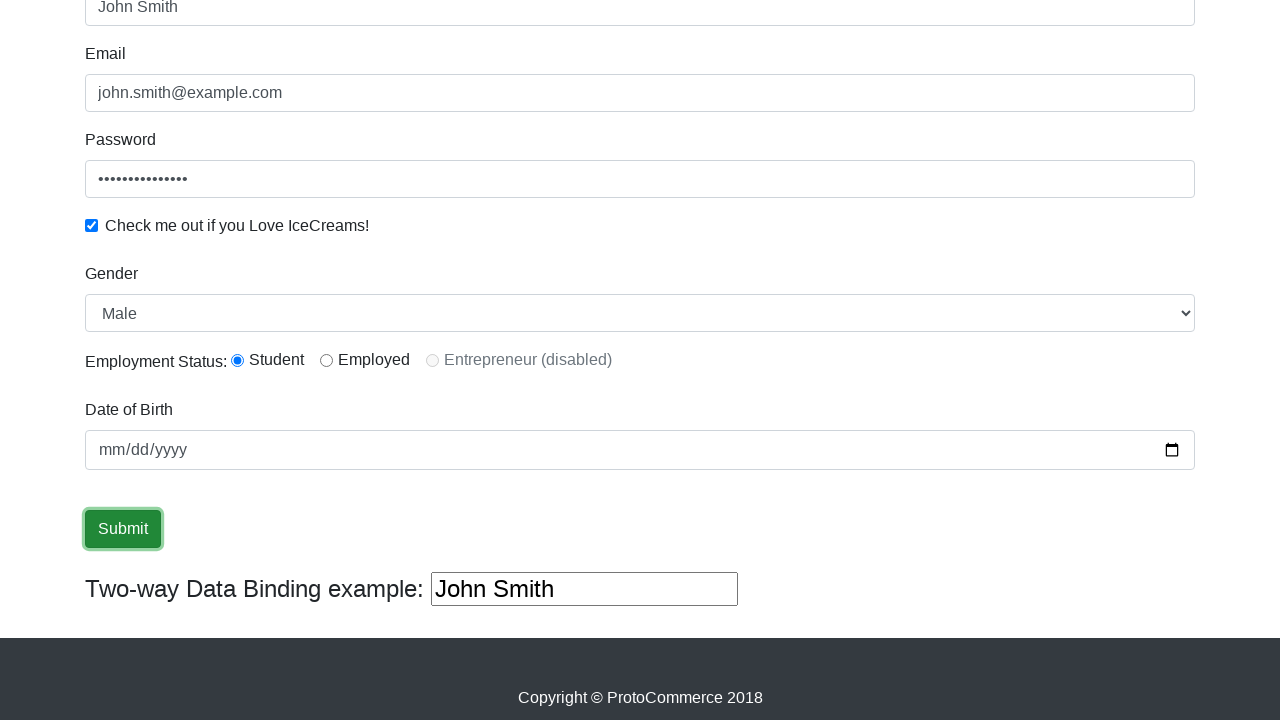